Tests browser window maximize and minimize functionality by maximizing the window, waiting, then minimizing it.

Starting URL: https://demoblaze.com/

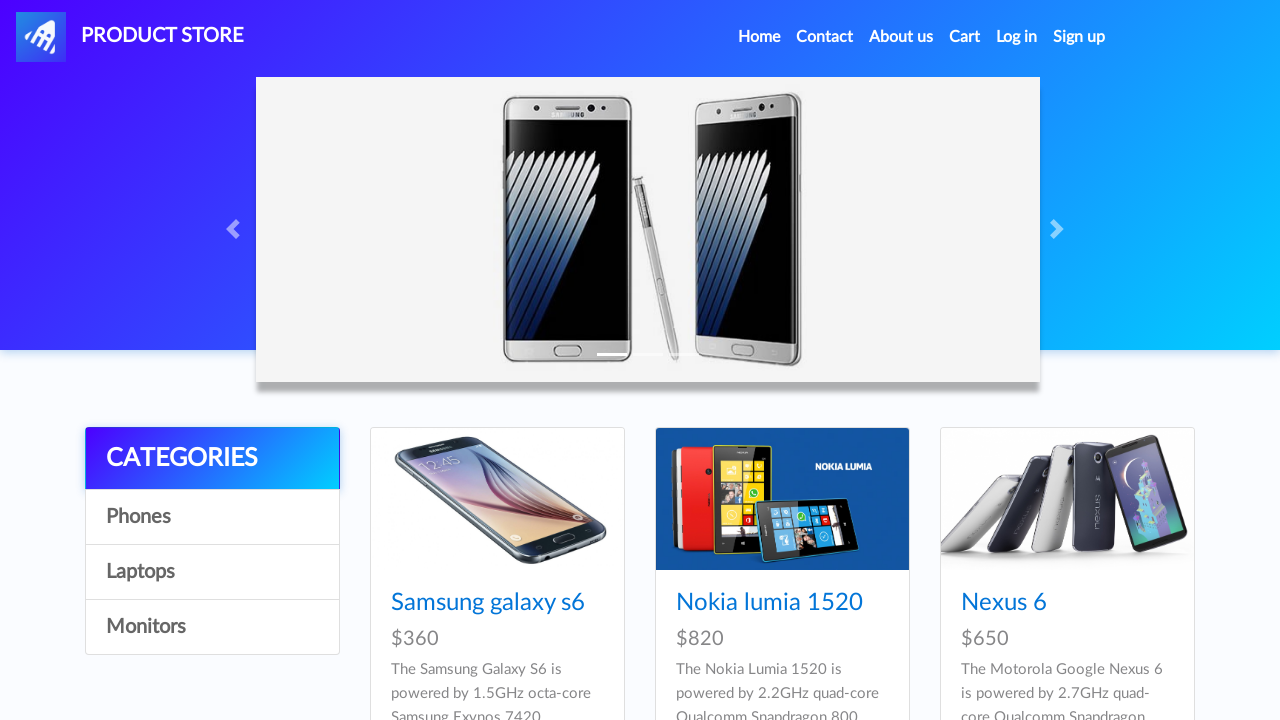

Set viewport size to 1920x1080 to maximize browser window
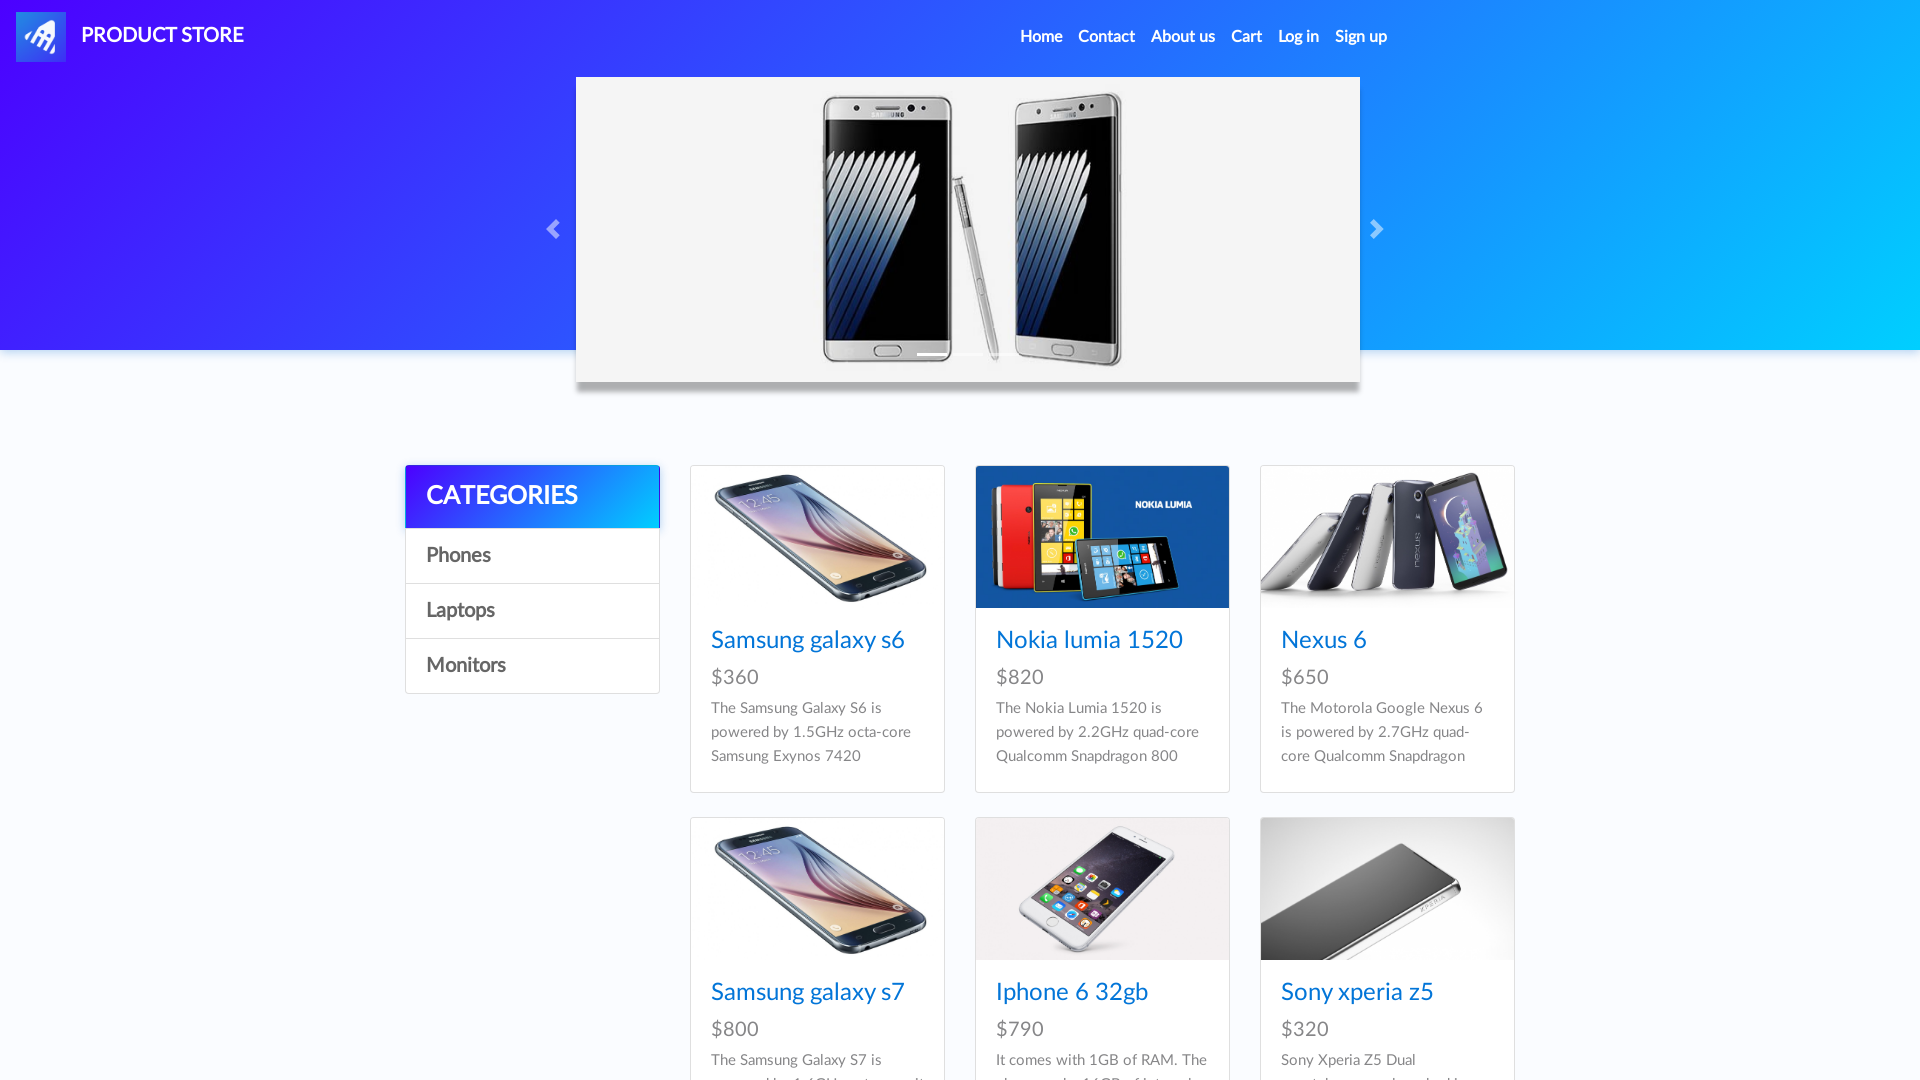

Page loaded - domcontentloaded state reached
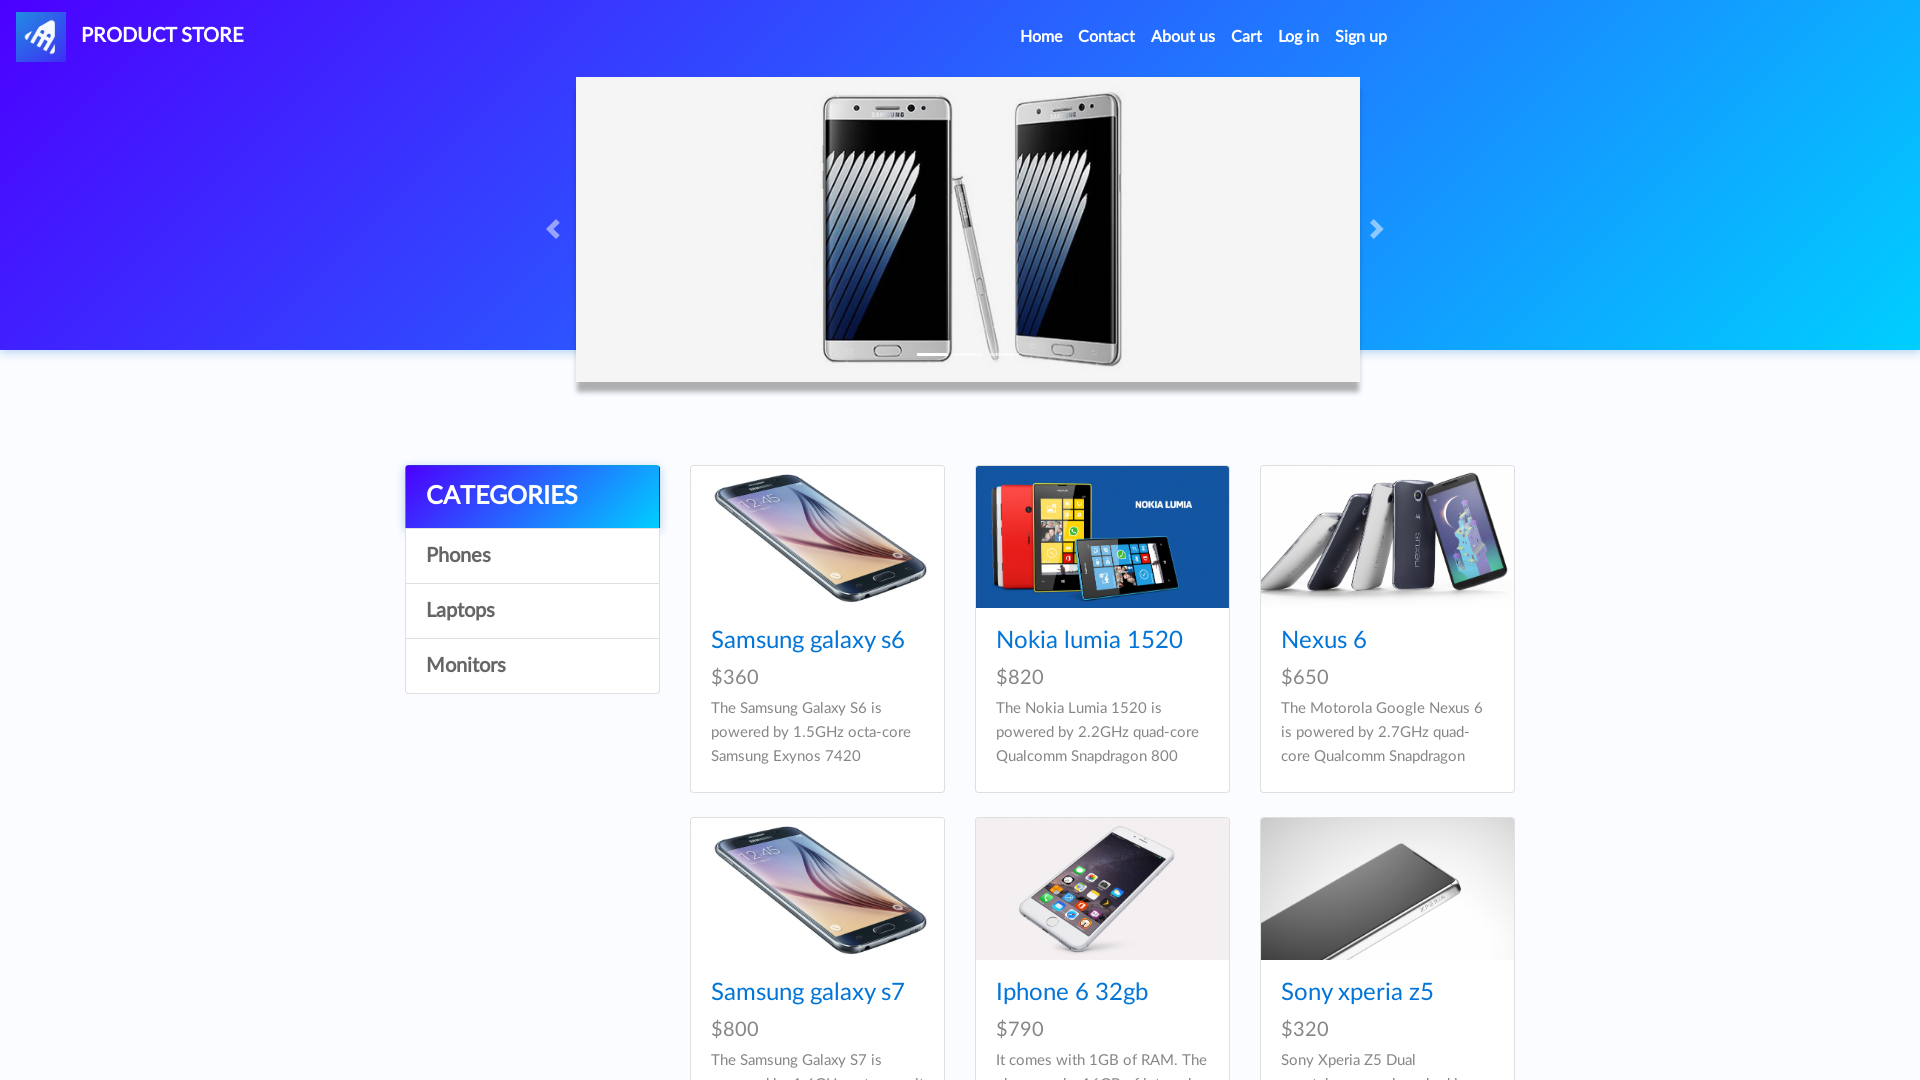

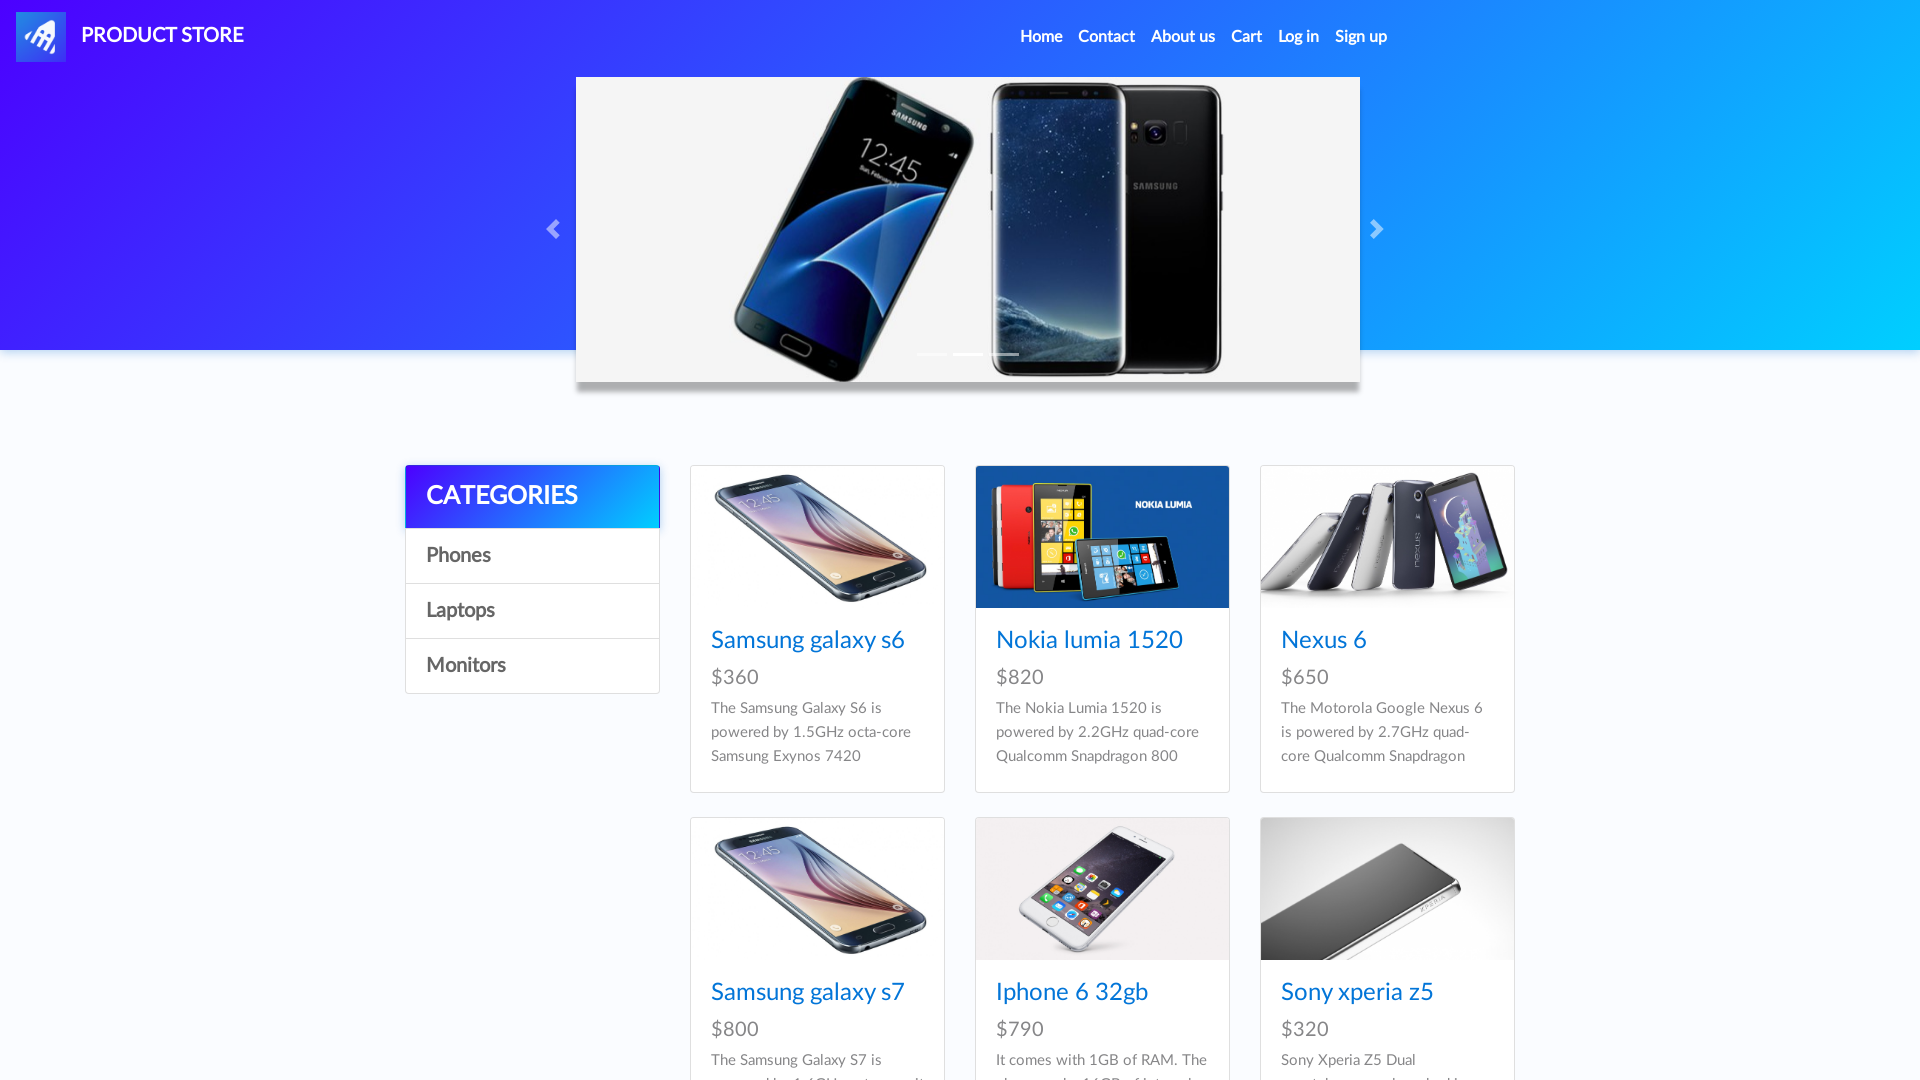